Tests input field functionality on a training ground page by typing text into an input field and verifying the text was entered correctly

Starting URL: https://techstepacademy.com/training-ground/

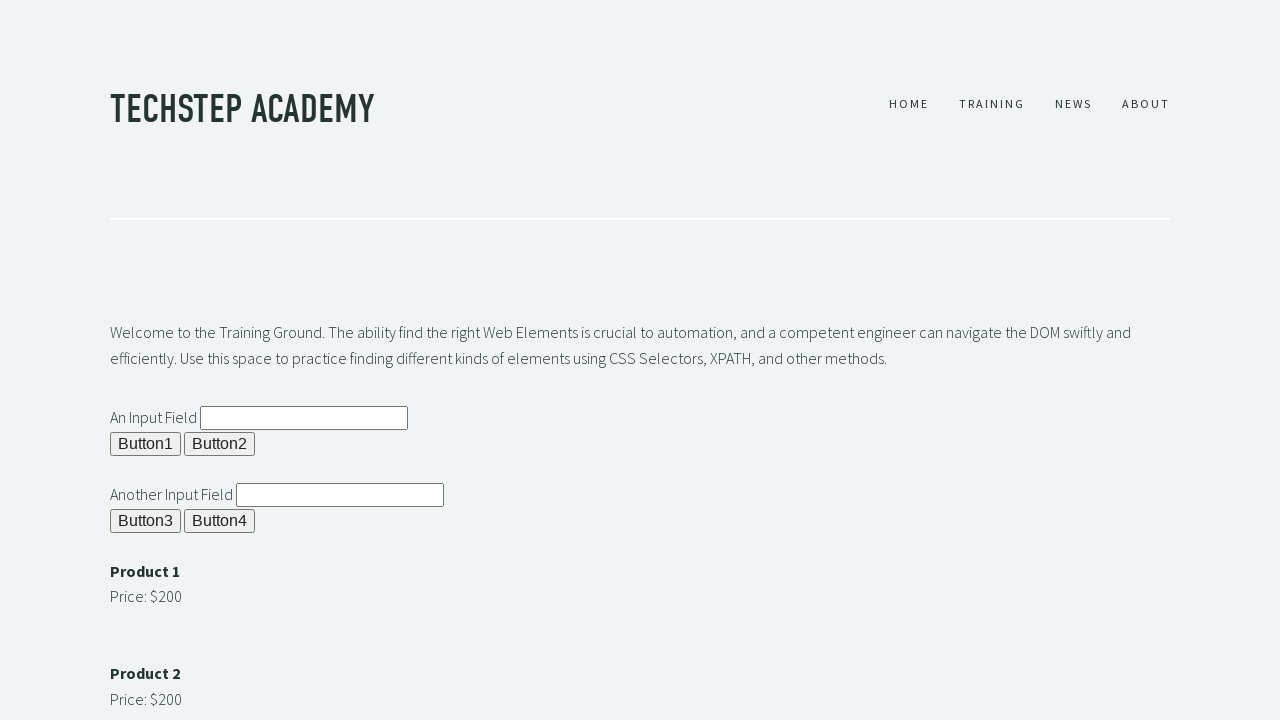

Filled input field with 'it worked' on #ipt1
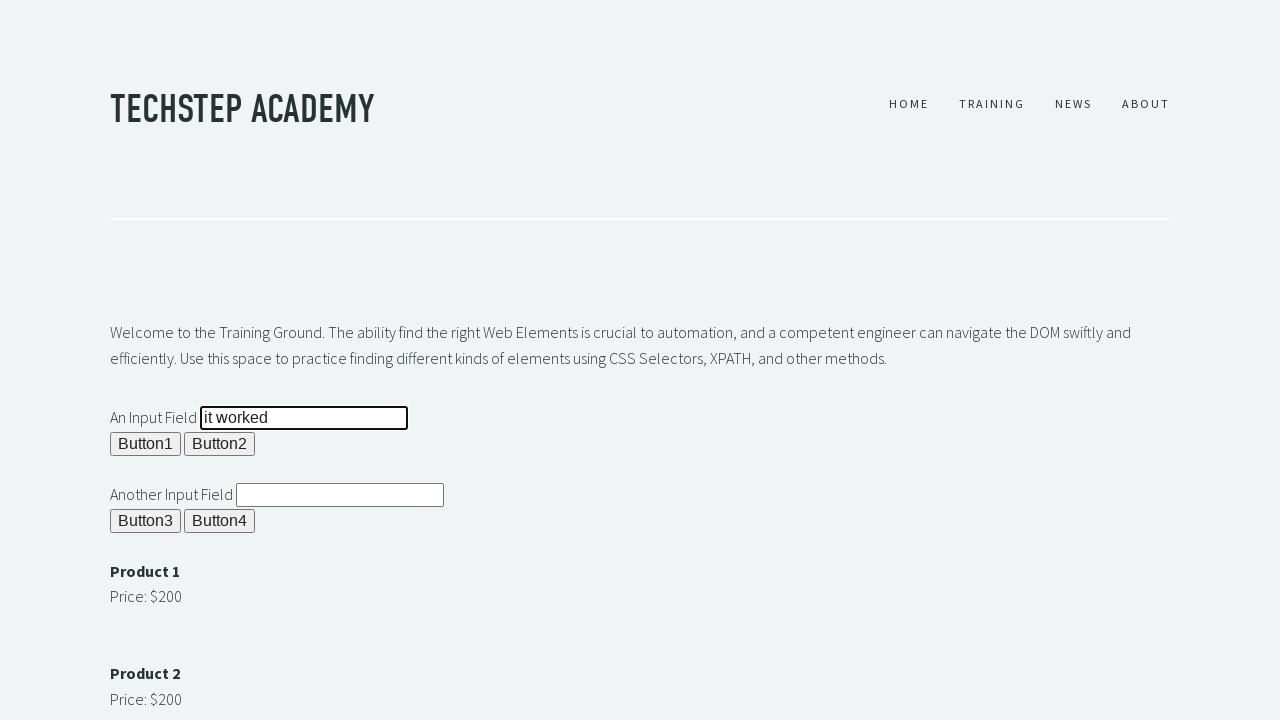

Retrieved input field value
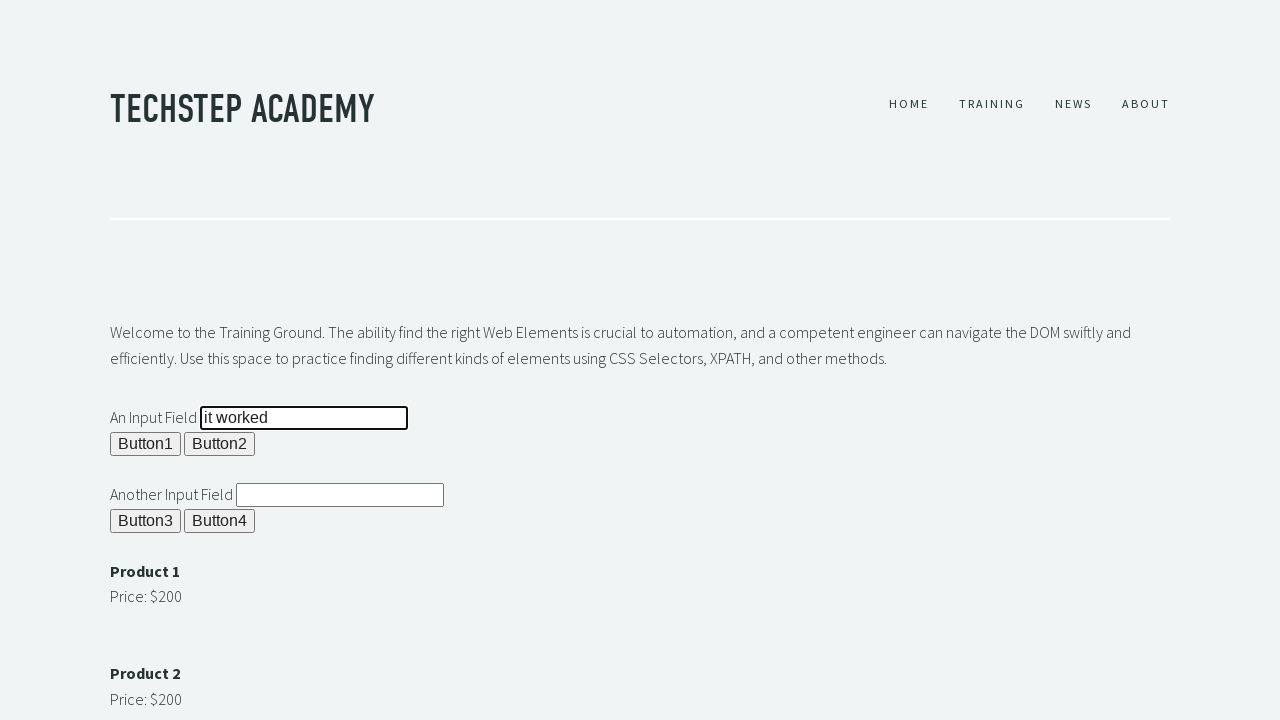

Verified input field contains 'it worked'
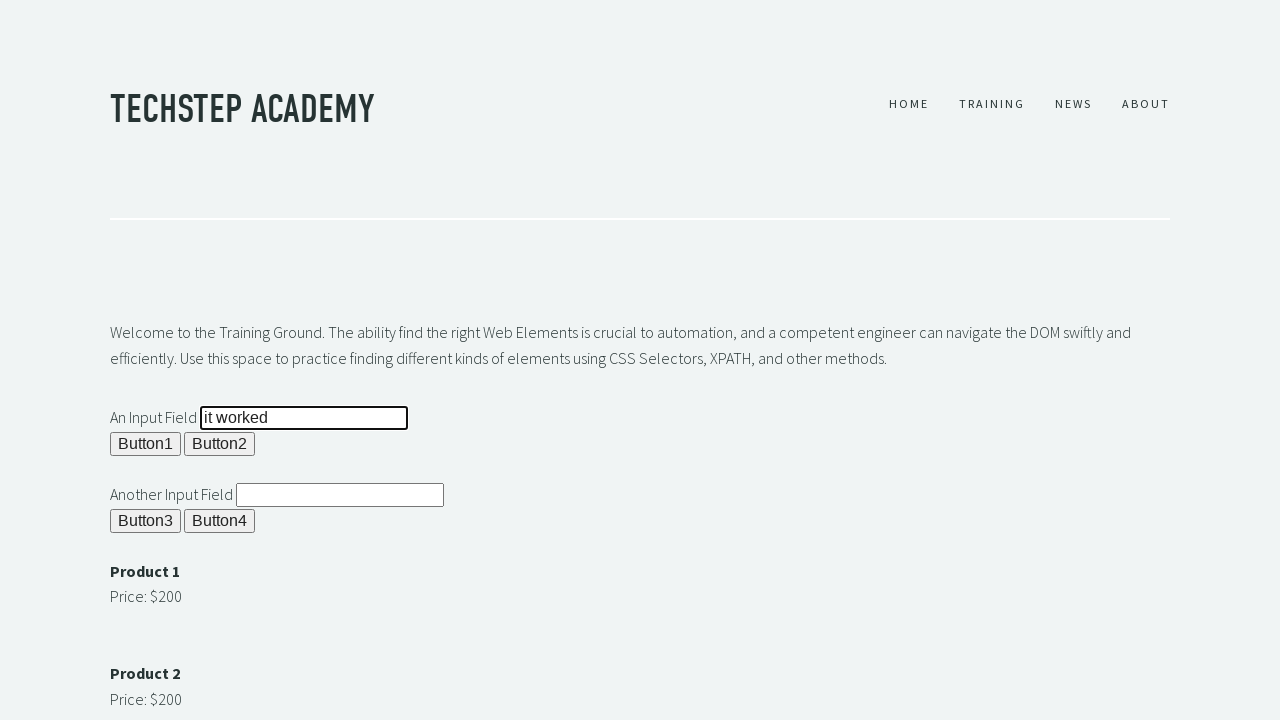

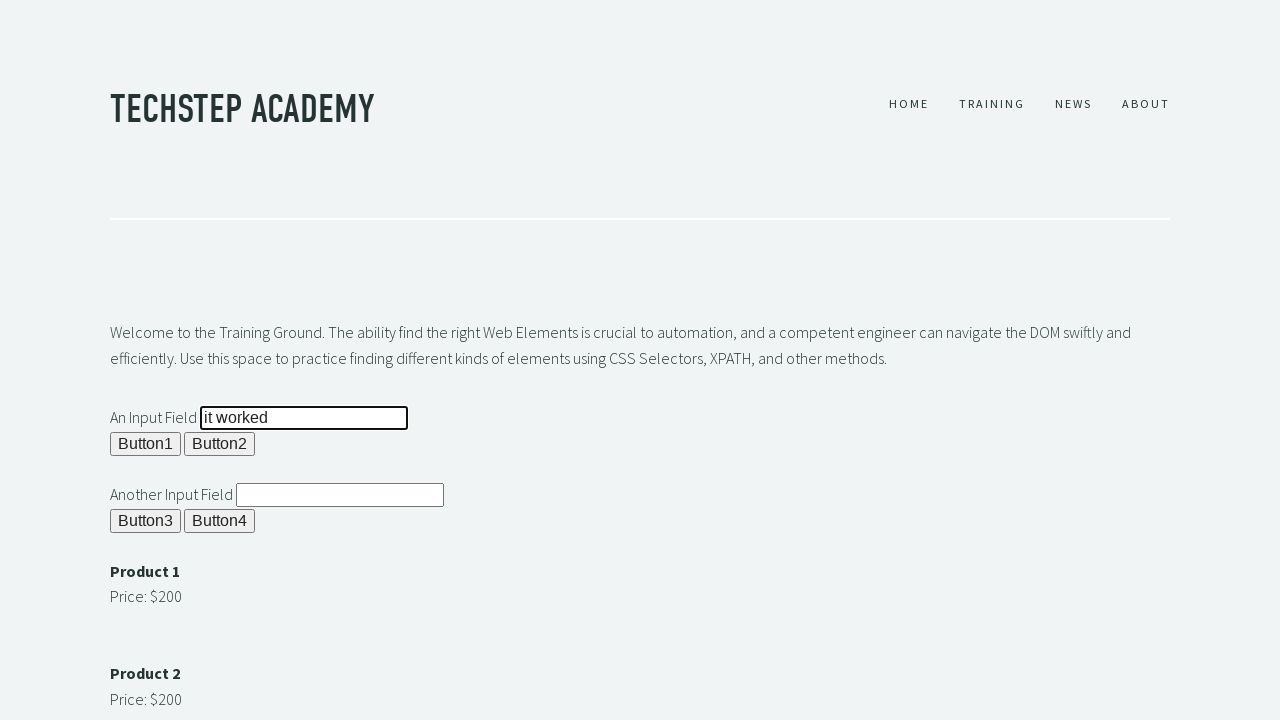